Tests that clicking the Email column header sorts the table by email addresses in ascending order

Starting URL: http://the-internet.herokuapp.com/tables

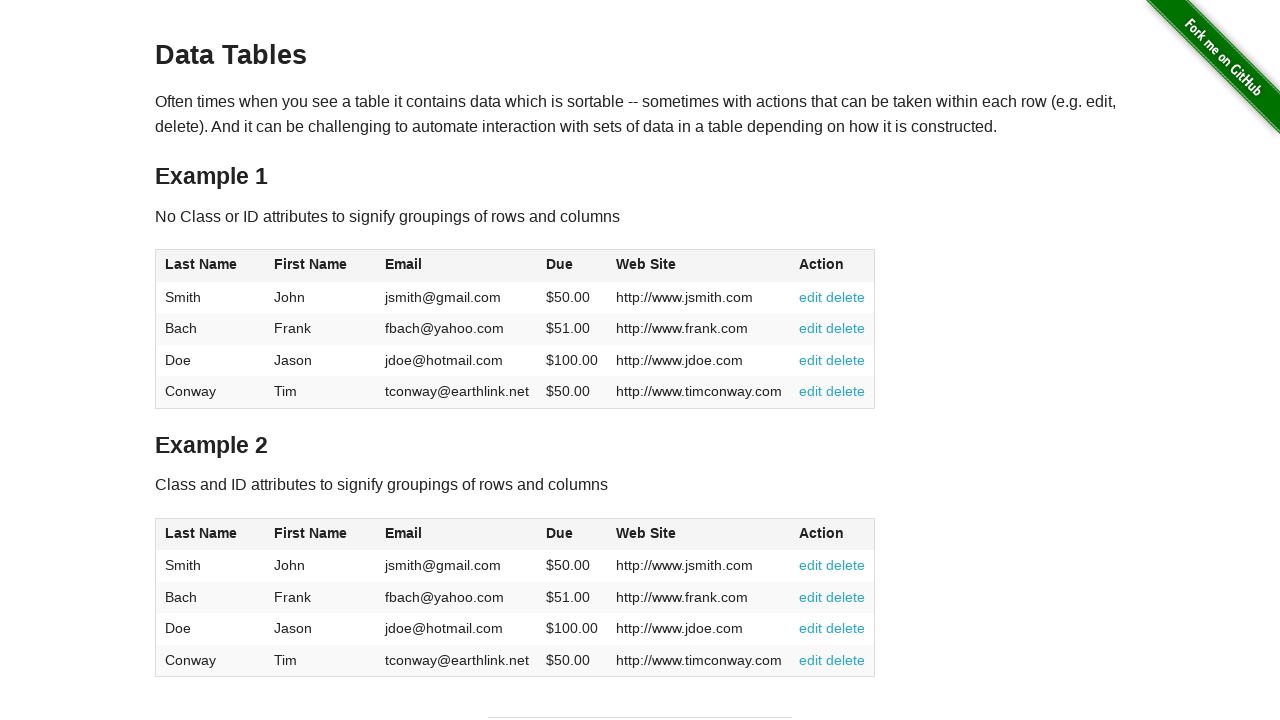

Clicked Email column header to sort table by email in ascending order at (457, 266) on #table1 thead tr th:nth-of-type(3)
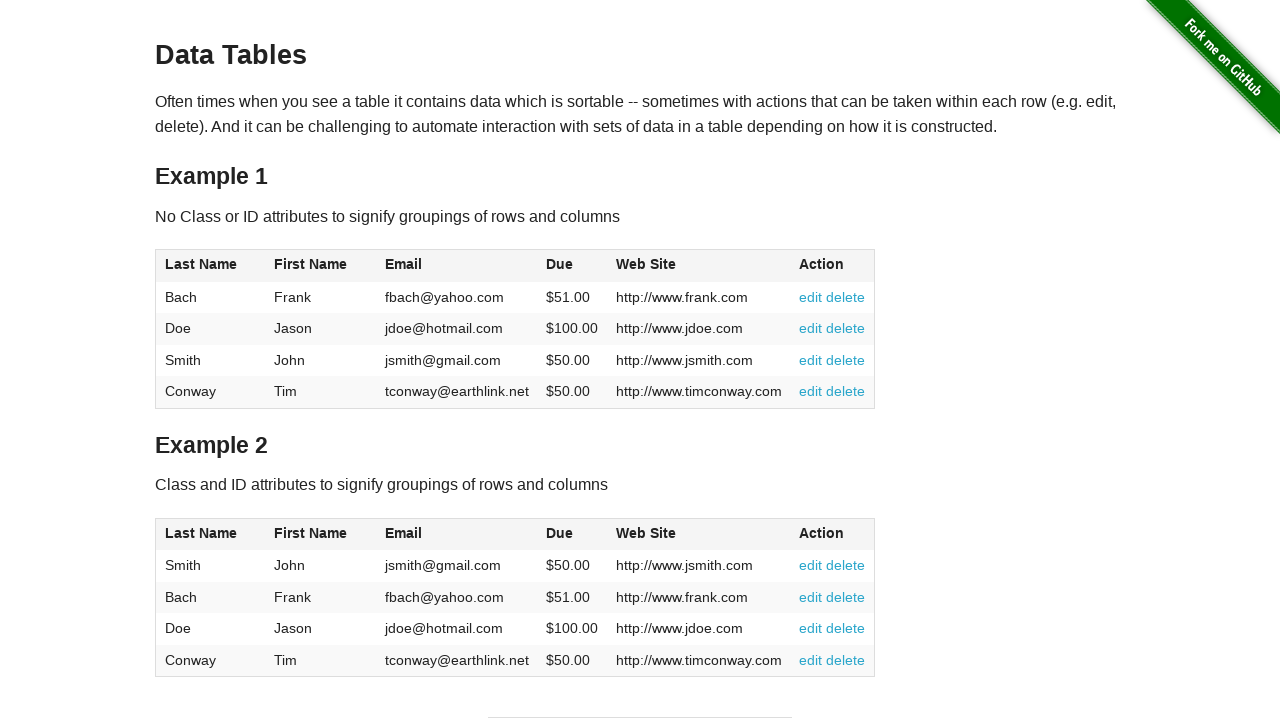

Table sorted by email addresses in ascending order
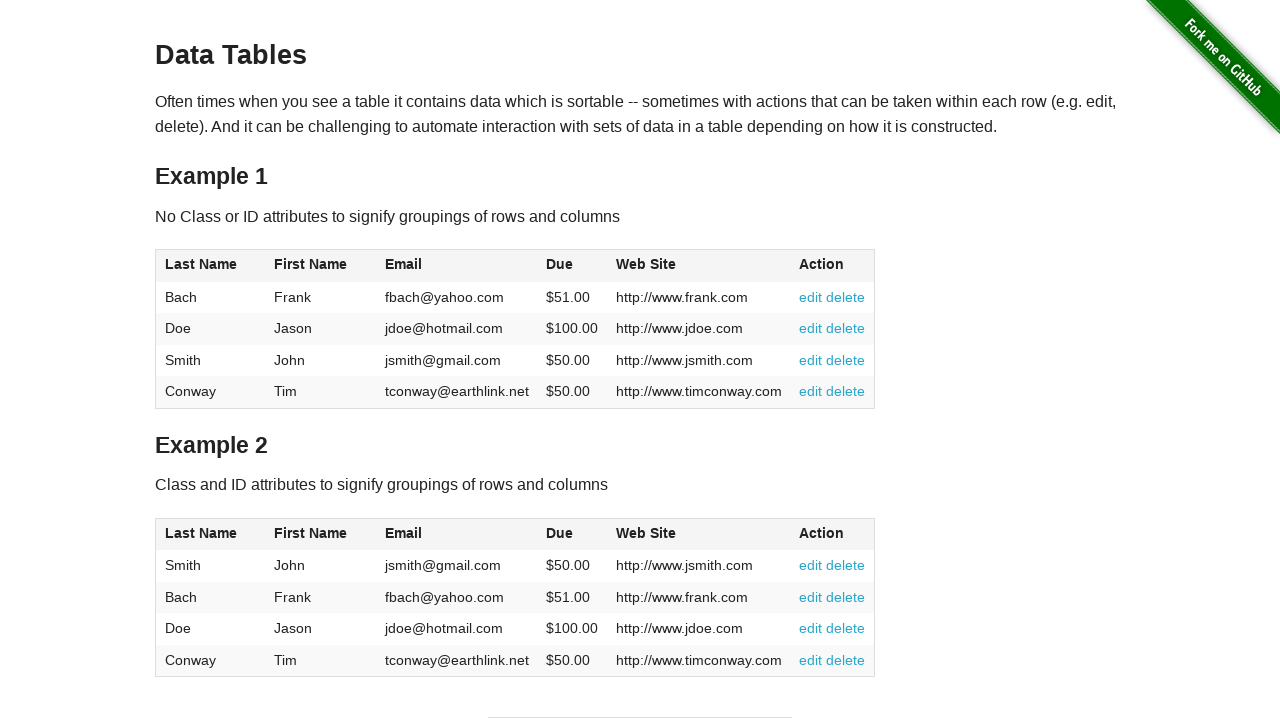

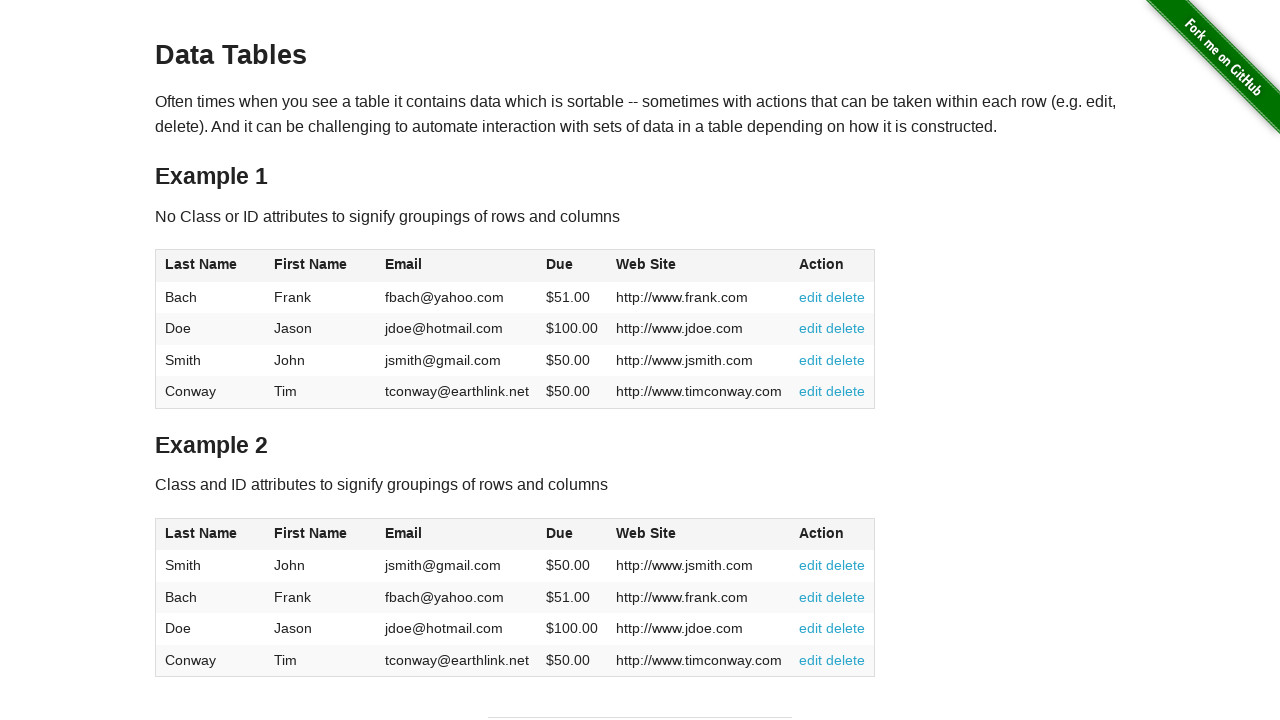